Tests the login form validation by submitting empty username and password fields, verifying that an appropriate error message is displayed indicating username is required.

Starting URL: https://www.saucedemo.com/

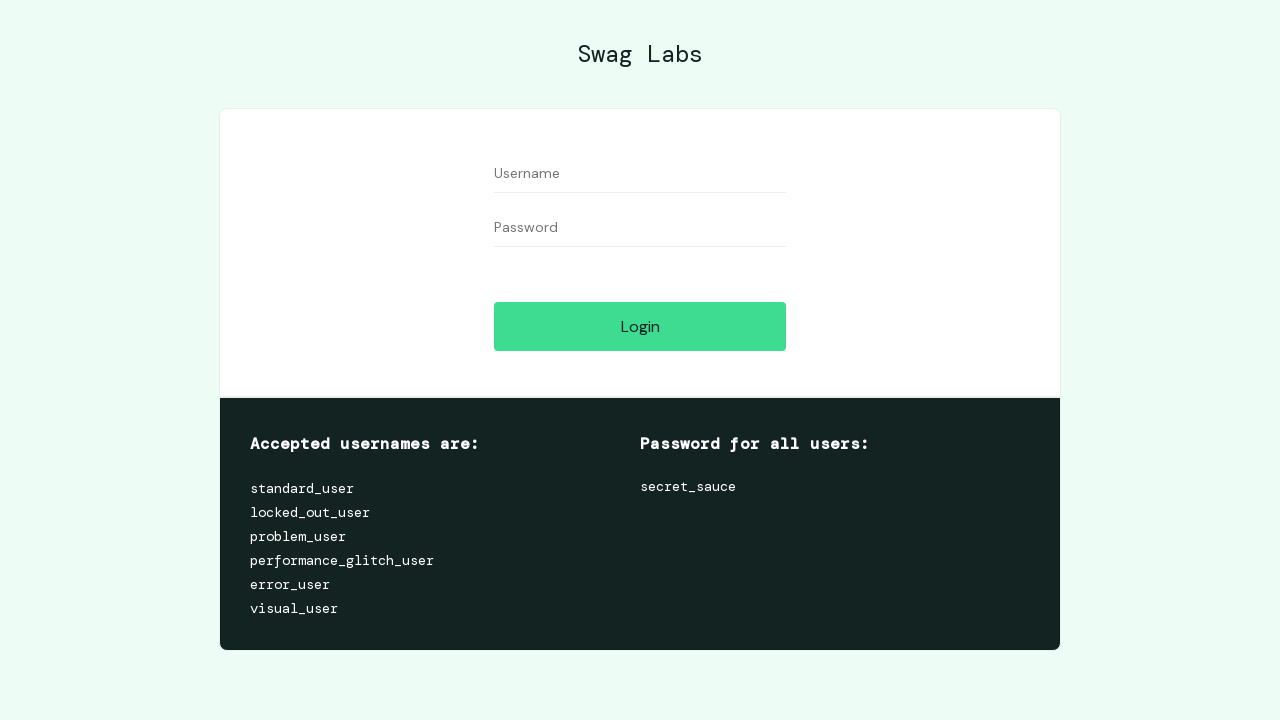

Clicked on username field at (640, 174) on #user-name
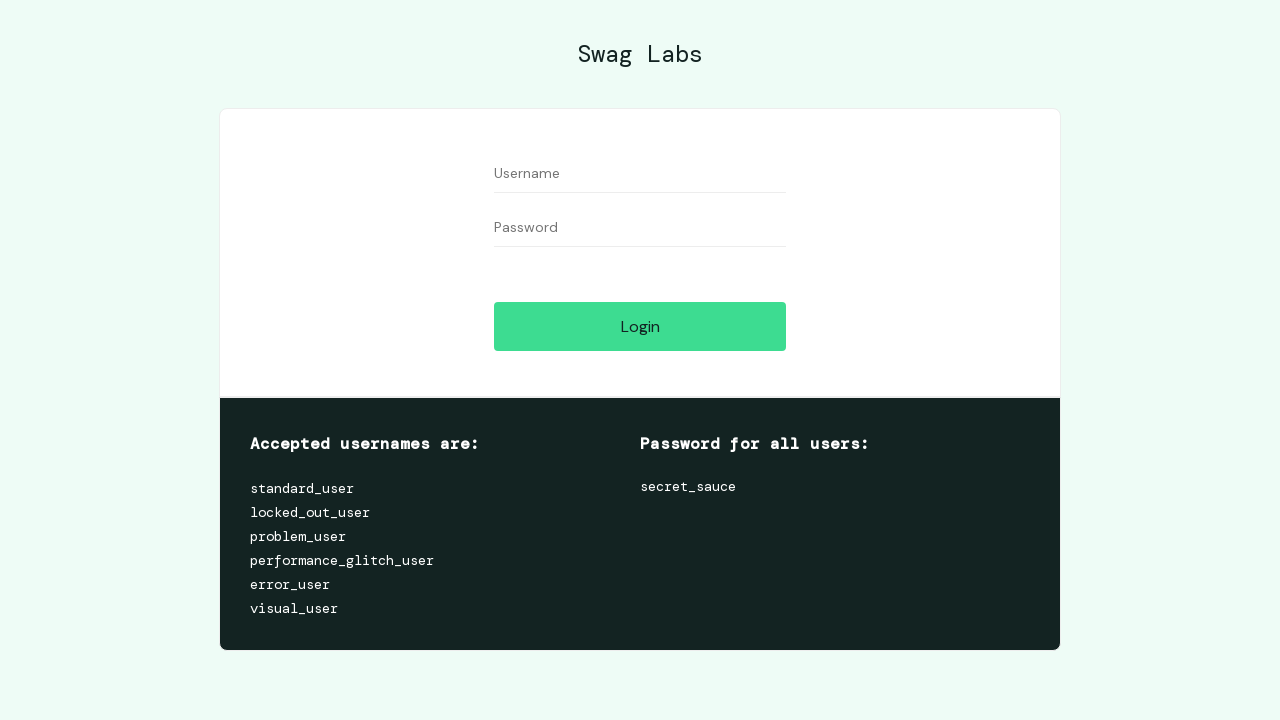

Clicked on password field at (640, 228) on #password
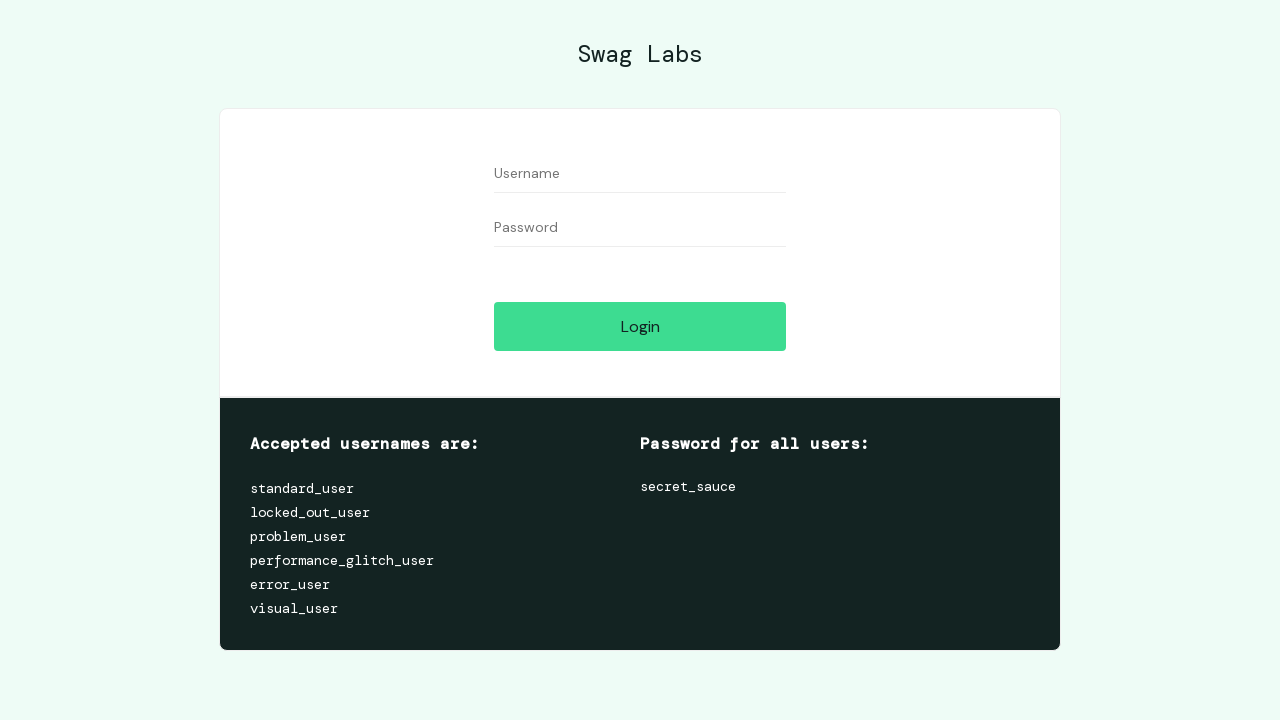

Clicked login button to trigger form validation at (640, 326) on #login-button
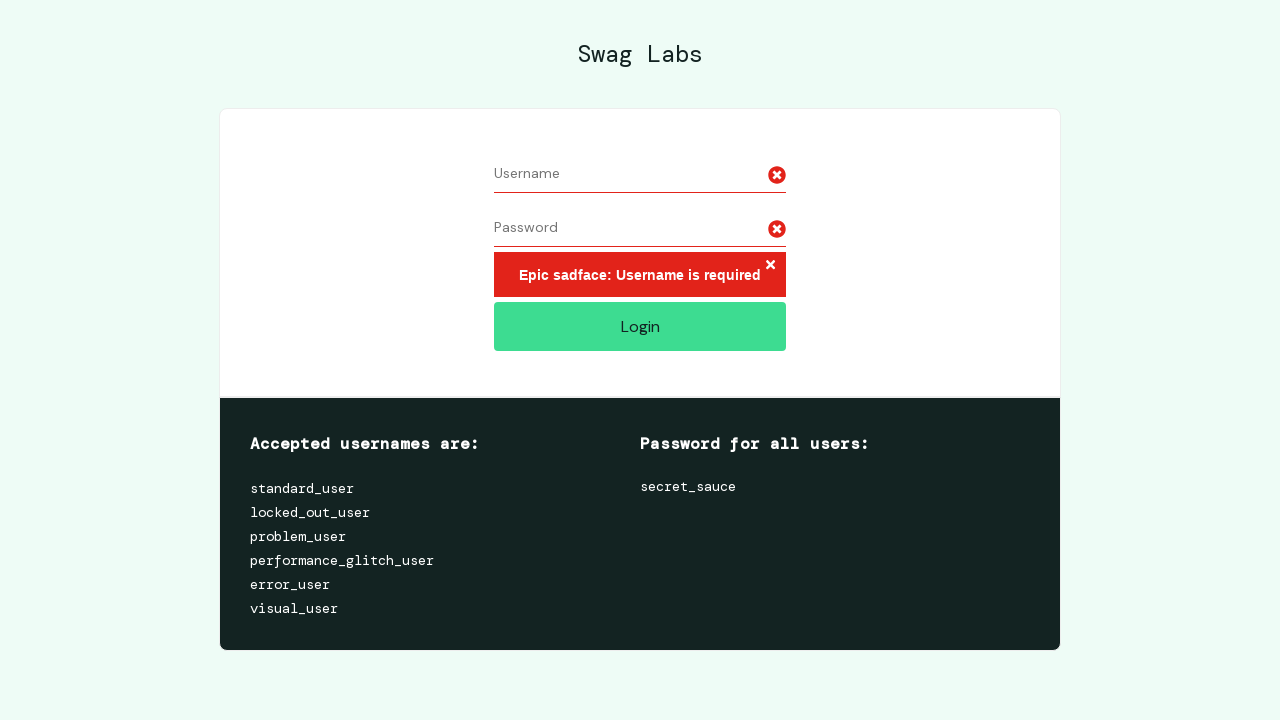

Error message element loaded
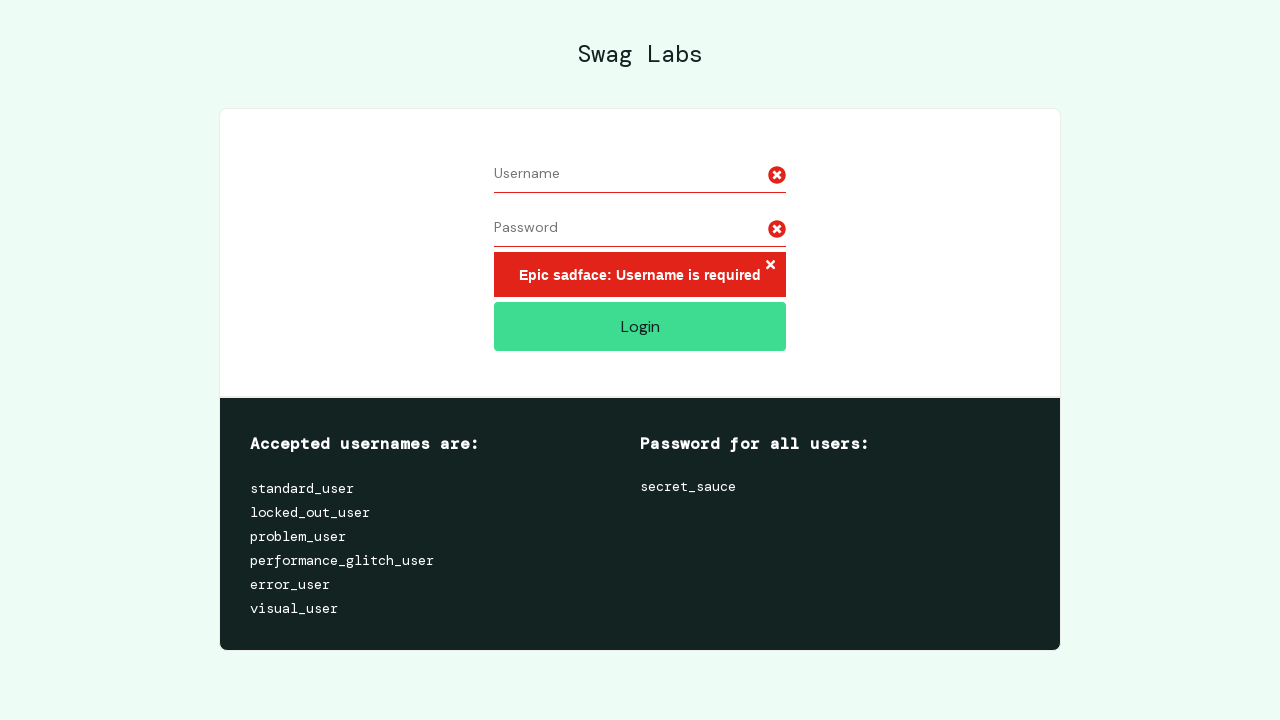

Verified error message displays 'Epic sadface: Username is required'
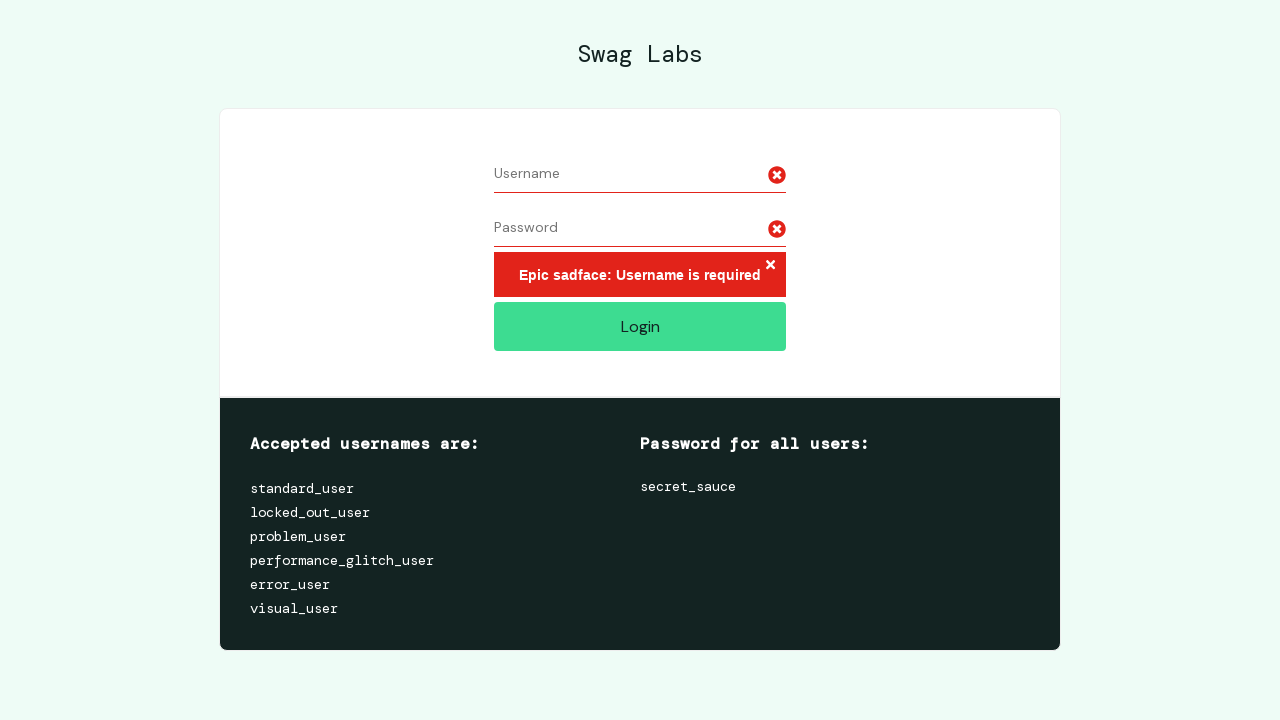

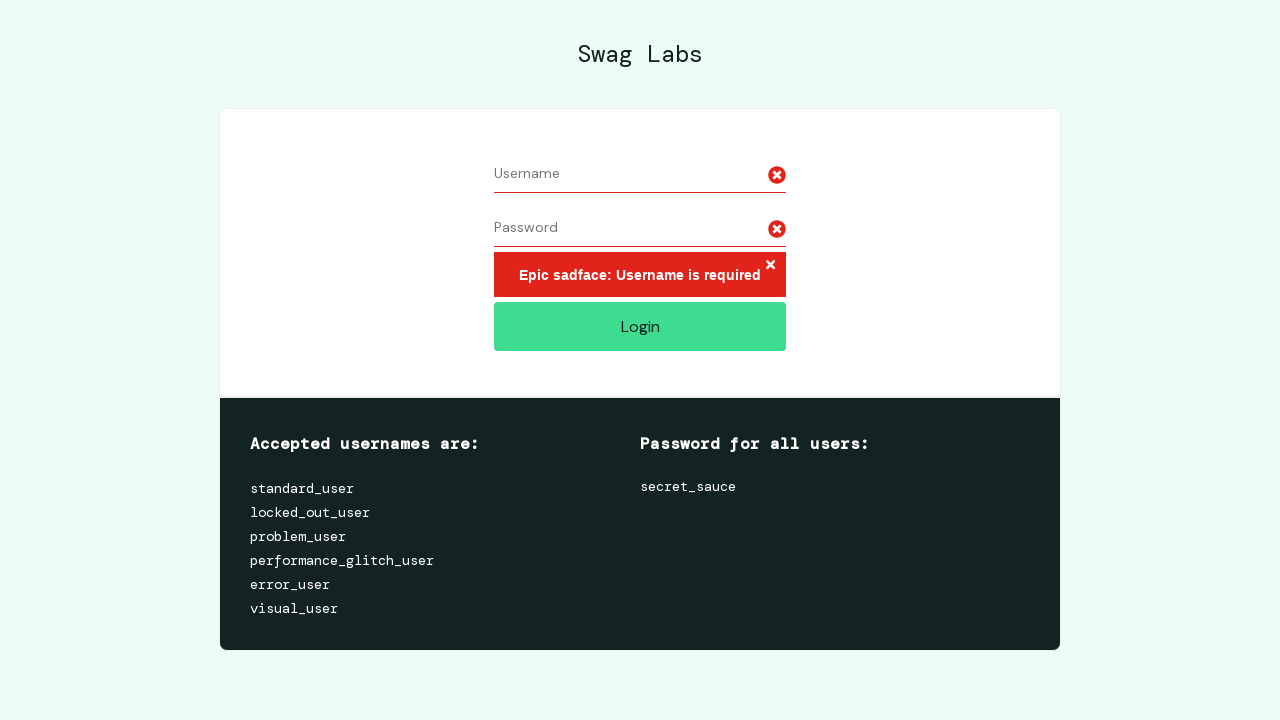